Tests that a todo item is removed when edited to an empty string

Starting URL: https://demo.playwright.dev/todomvc

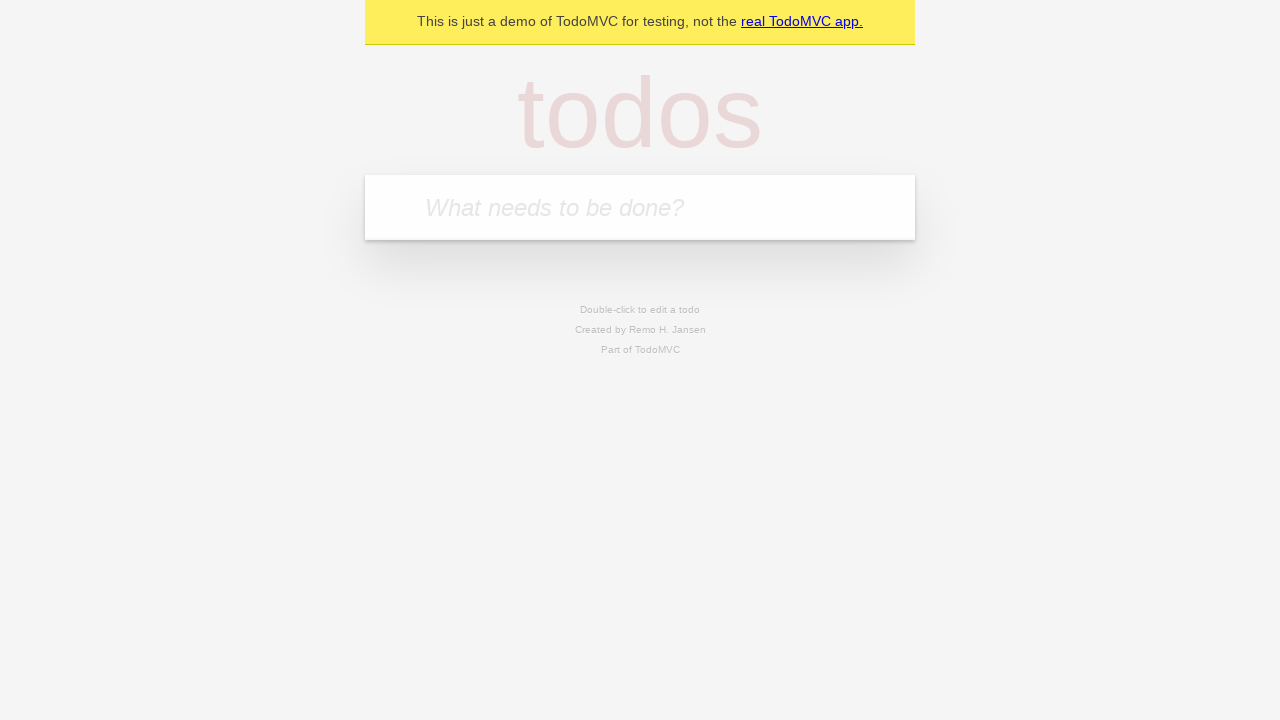

Filled todo input with 'buy some cheese' on internal:attr=[placeholder="What needs to be done?"i]
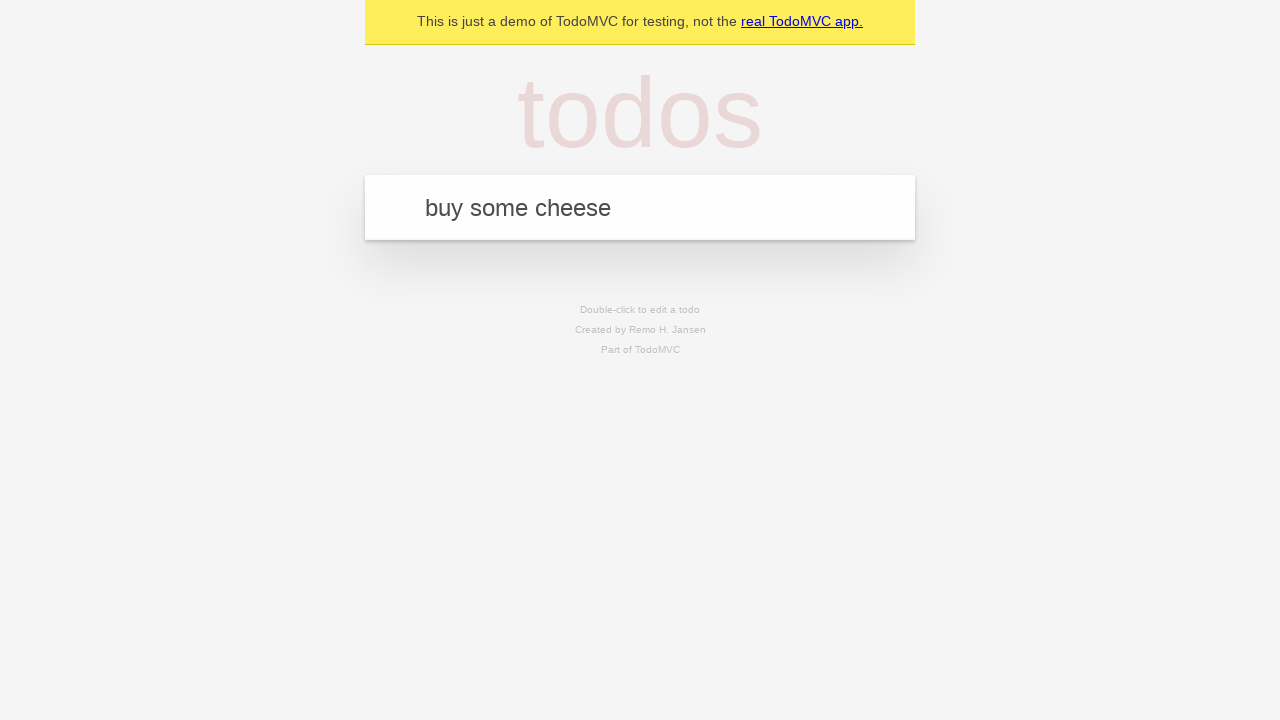

Pressed Enter to create first todo item on internal:attr=[placeholder="What needs to be done?"i]
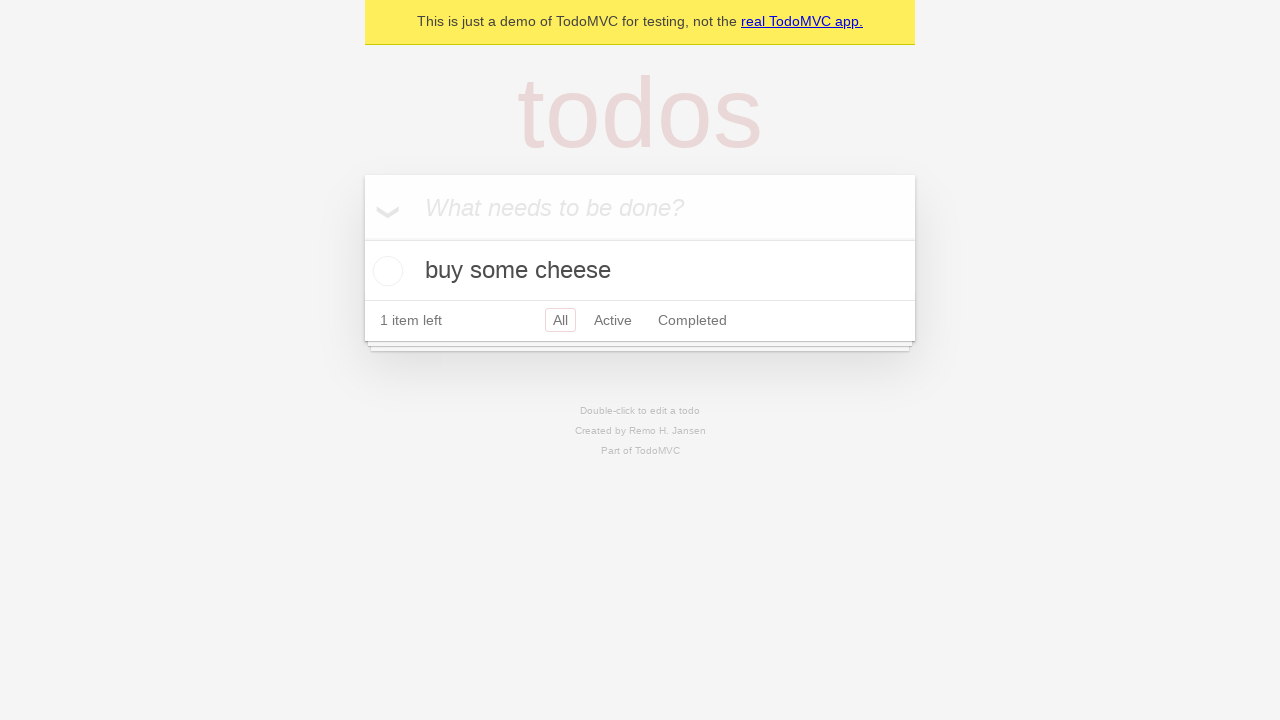

Filled todo input with 'feed the cat' on internal:attr=[placeholder="What needs to be done?"i]
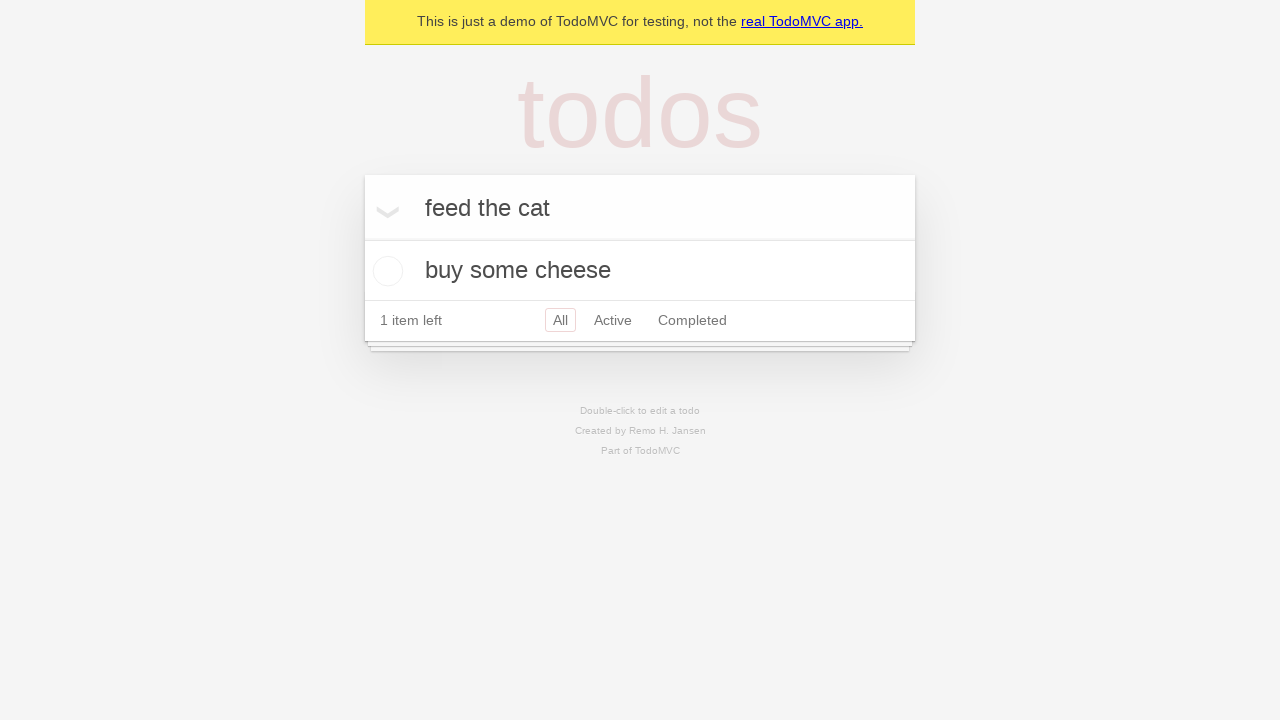

Pressed Enter to create second todo item on internal:attr=[placeholder="What needs to be done?"i]
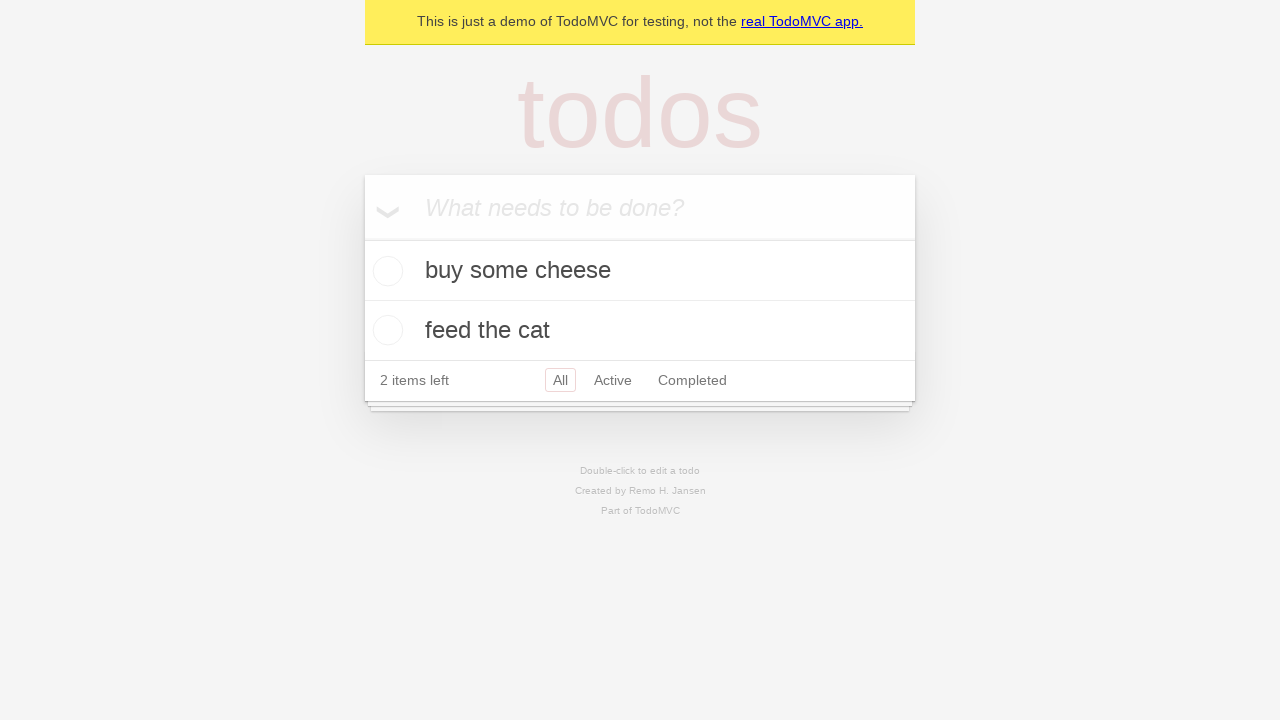

Filled todo input with 'book a doctors appointment' on internal:attr=[placeholder="What needs to be done?"i]
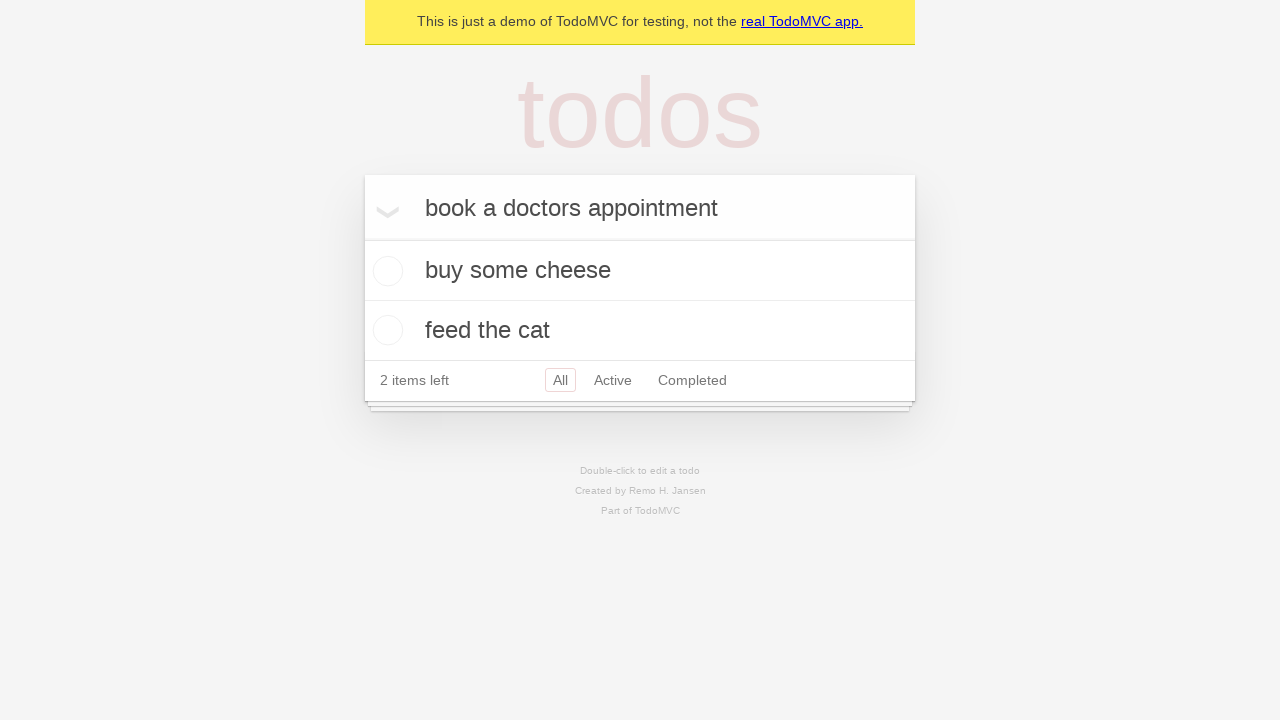

Pressed Enter to create third todo item on internal:attr=[placeholder="What needs to be done?"i]
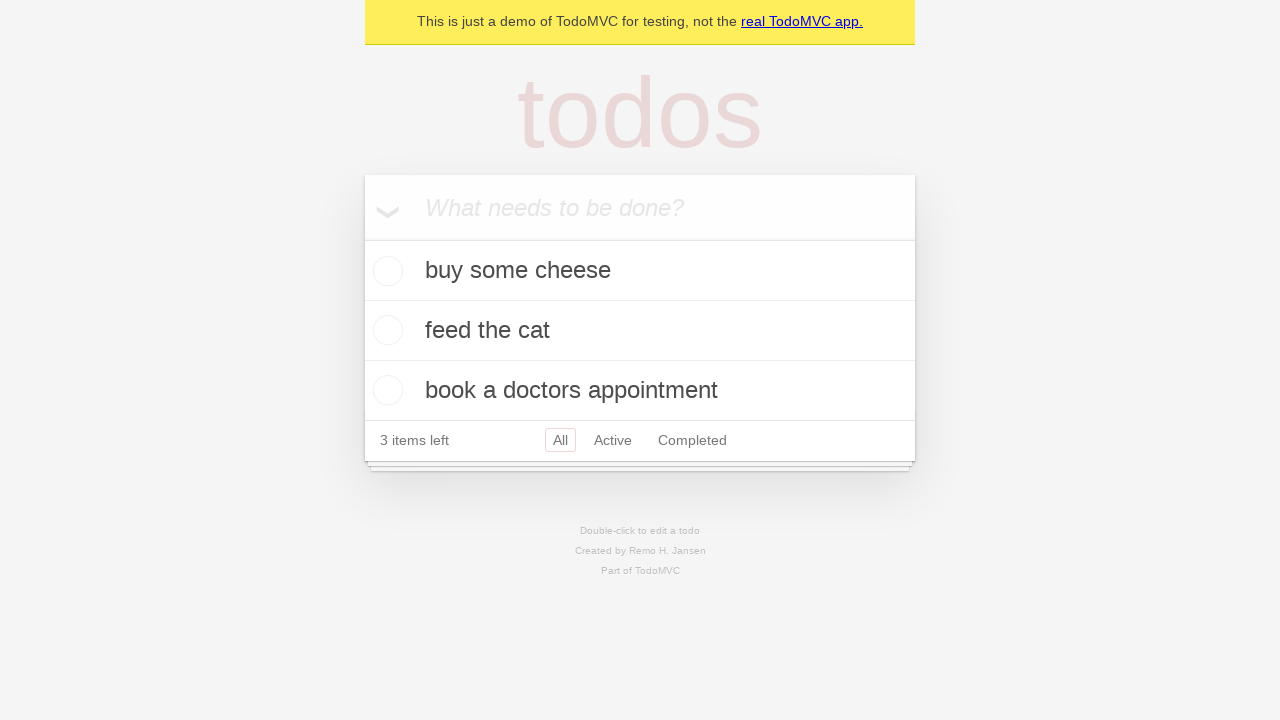

Double-clicked second todo item to enter edit mode at (640, 331) on internal:testid=[data-testid="todo-item"s] >> nth=1
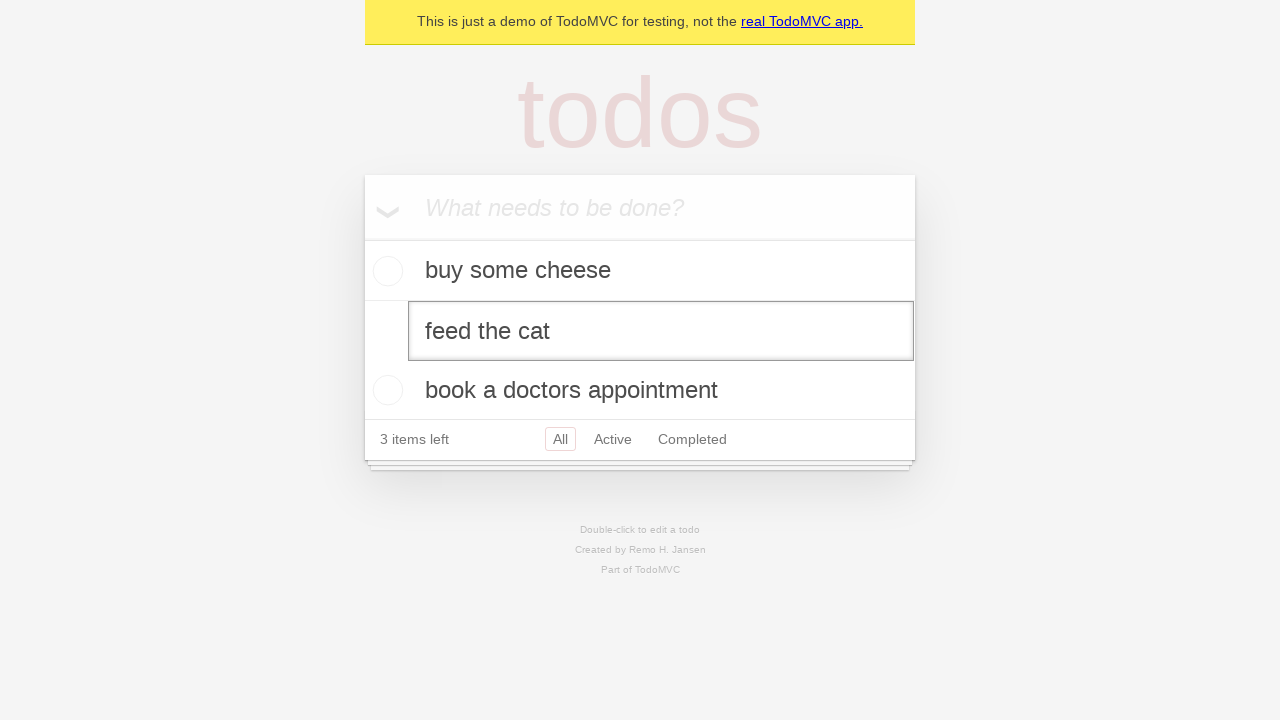

Cleared the edit textbox to an empty string on internal:testid=[data-testid="todo-item"s] >> nth=1 >> internal:role=textbox[nam
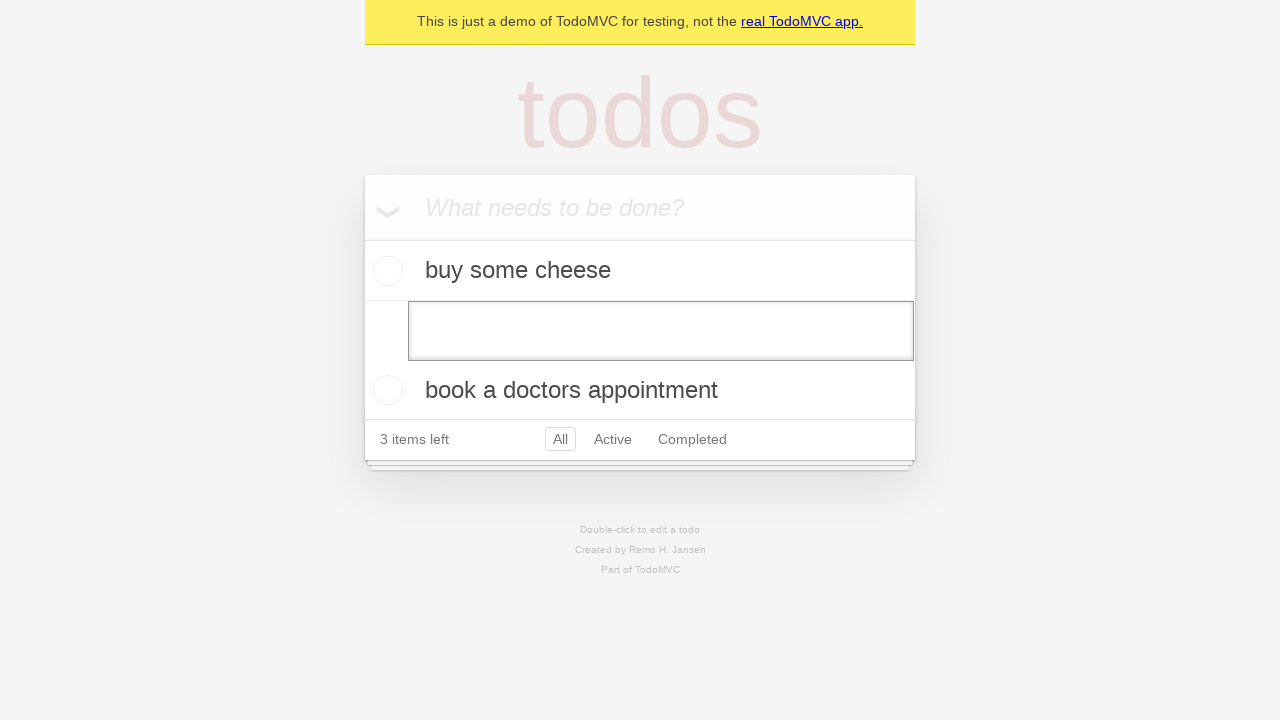

Pressed Enter to confirm edit with empty text, removing the todo item on internal:testid=[data-testid="todo-item"s] >> nth=1 >> internal:role=textbox[nam
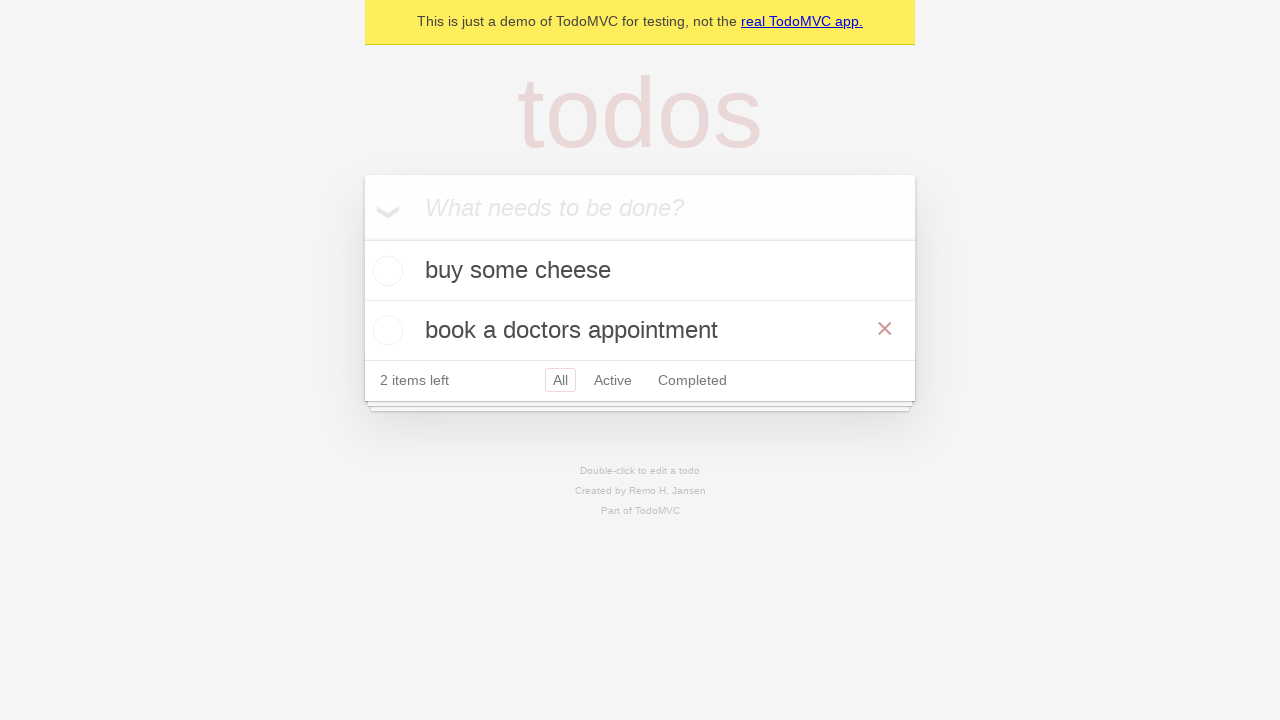

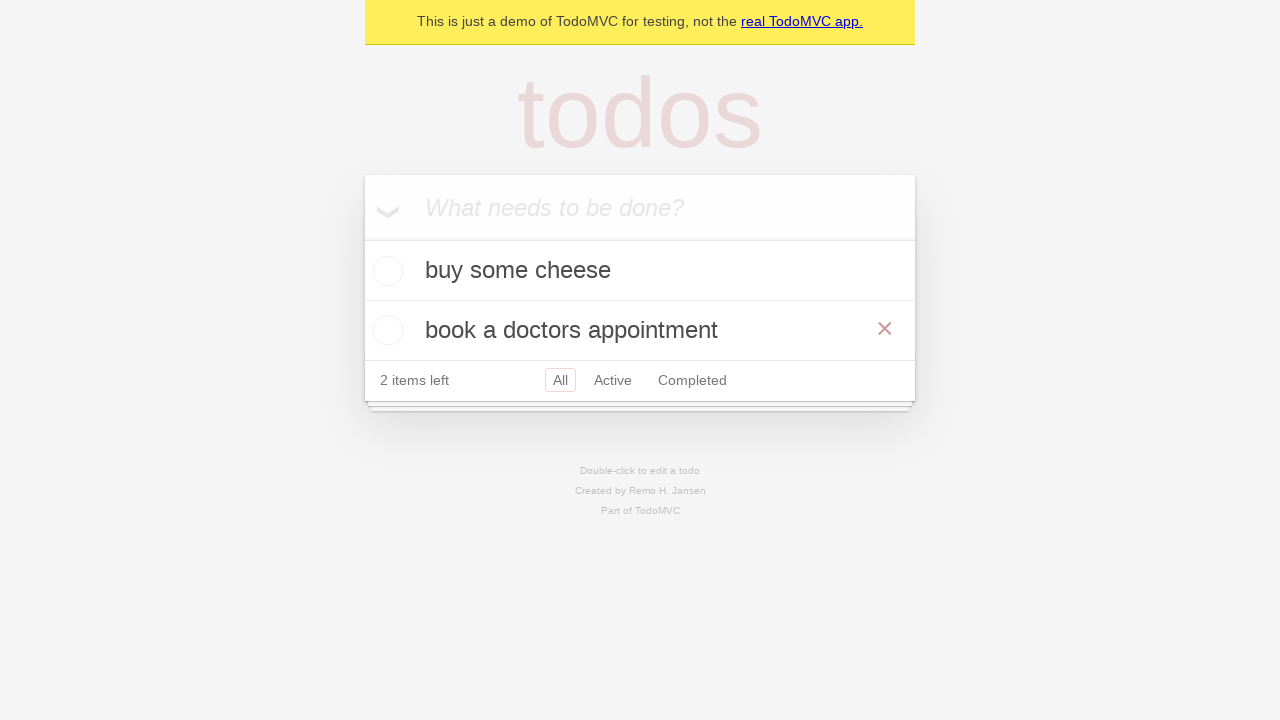